Navigates to HireRight website and verifies that the "Register Now" button is displayed with the correct text

Starting URL: https://www.hireright.com

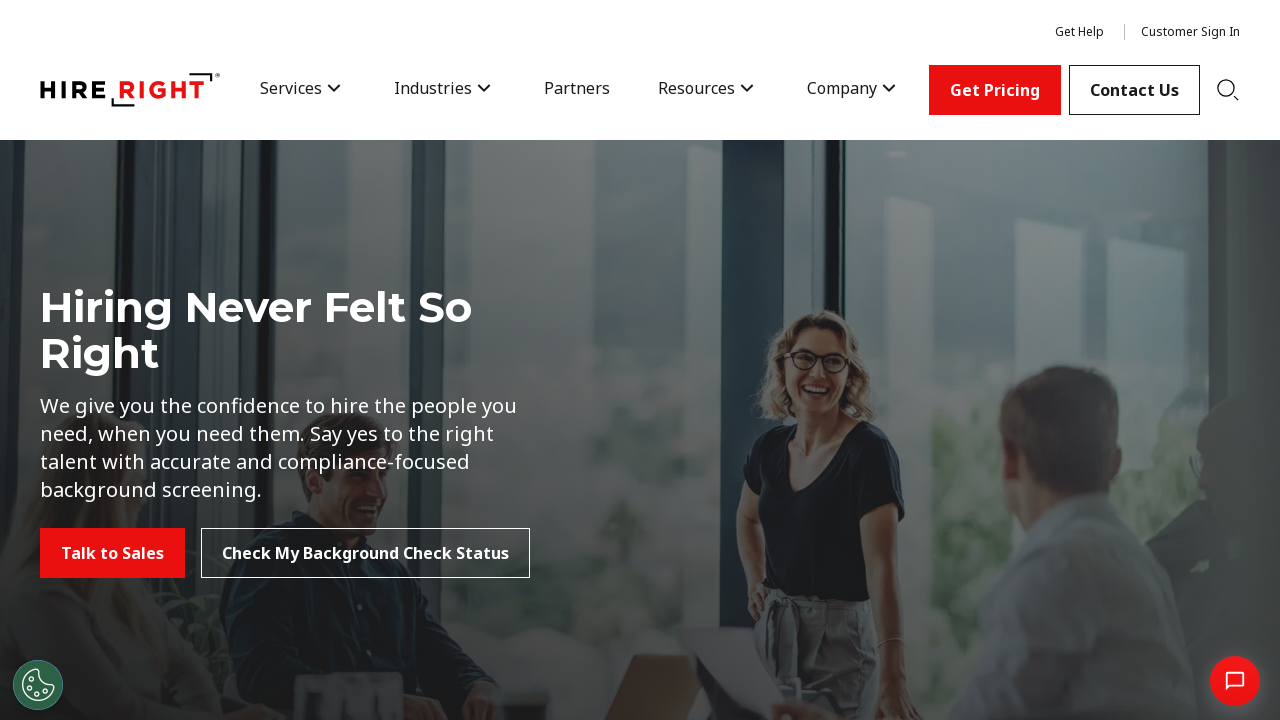

Navigated to HireRight website
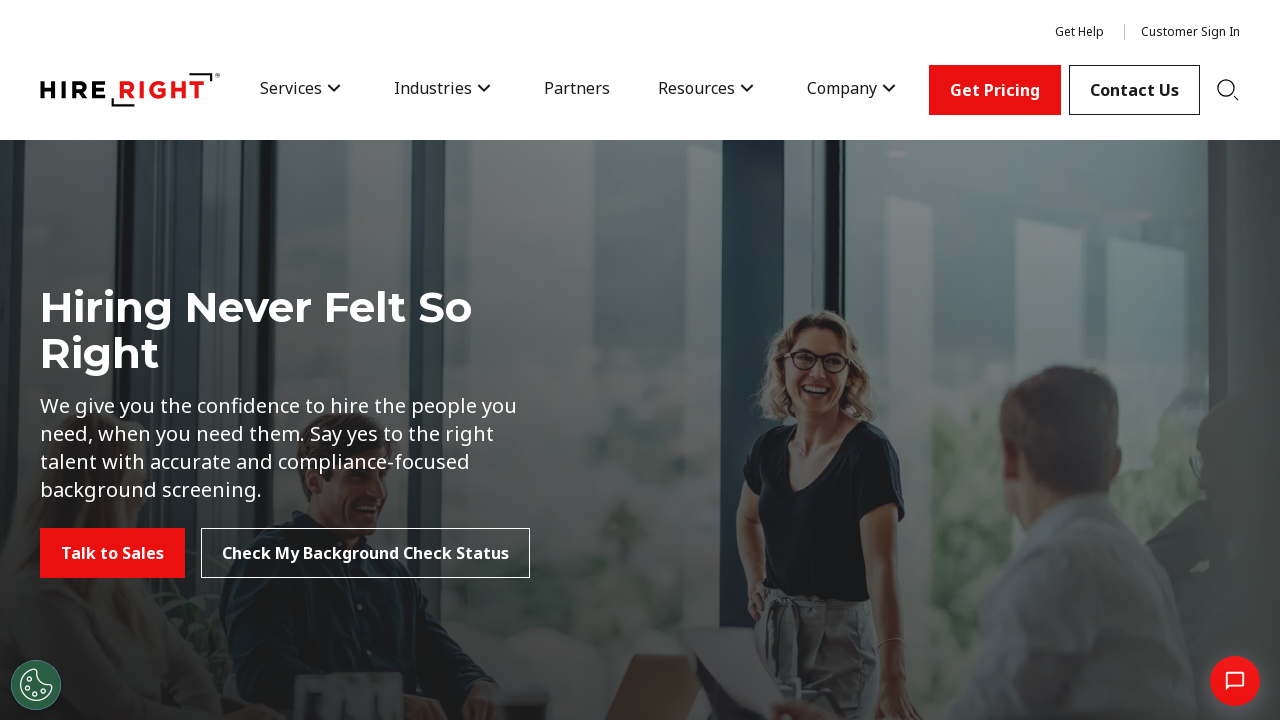

Located Register Now button element
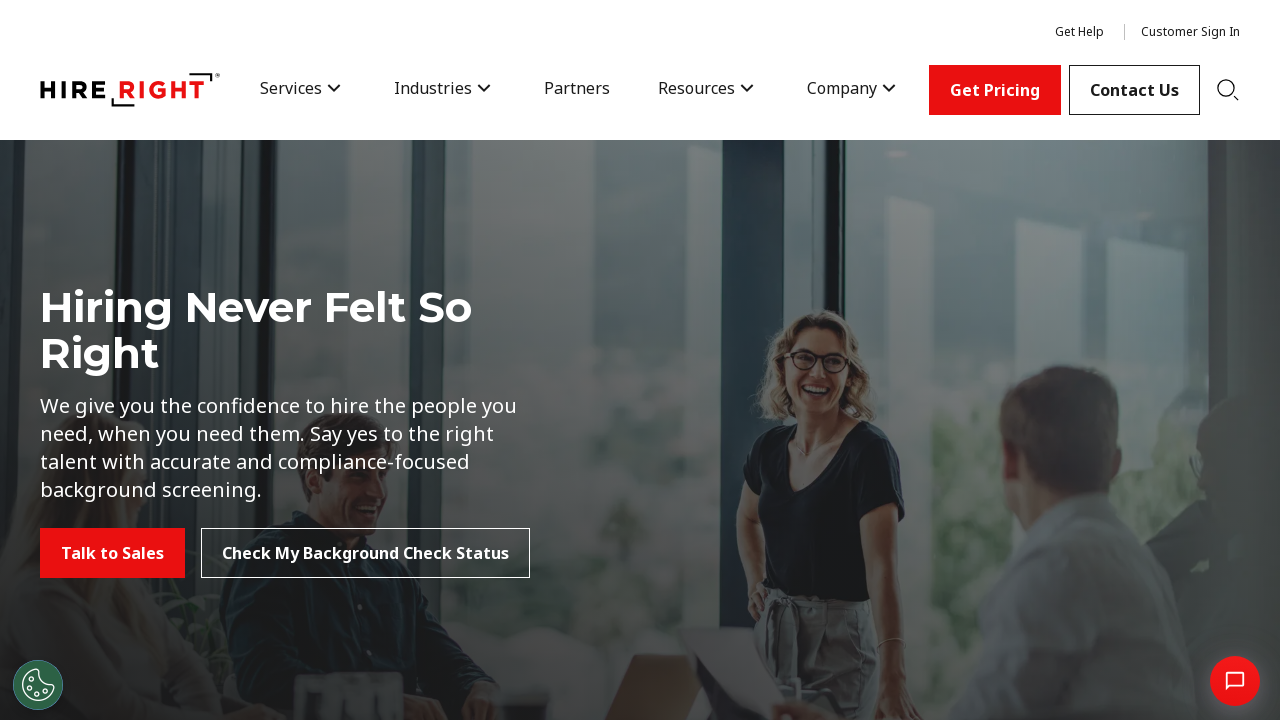

Register Now button is visible
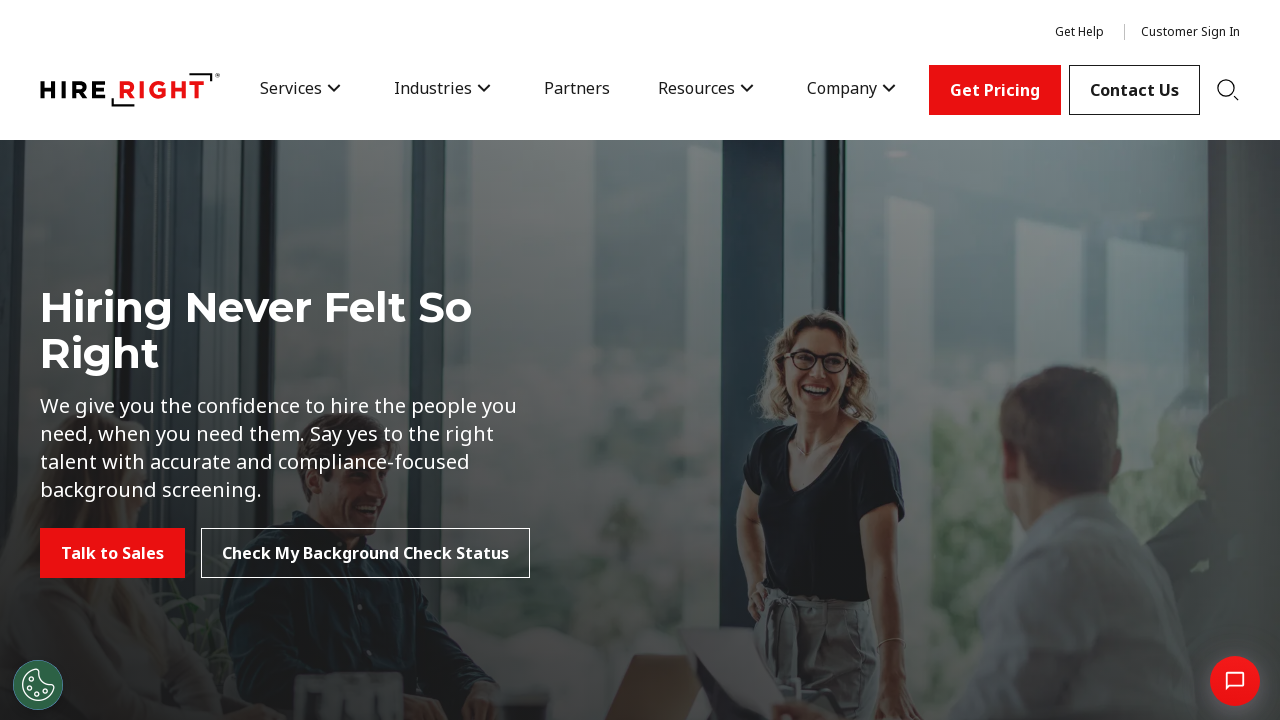

Verified Register Now button has correct text
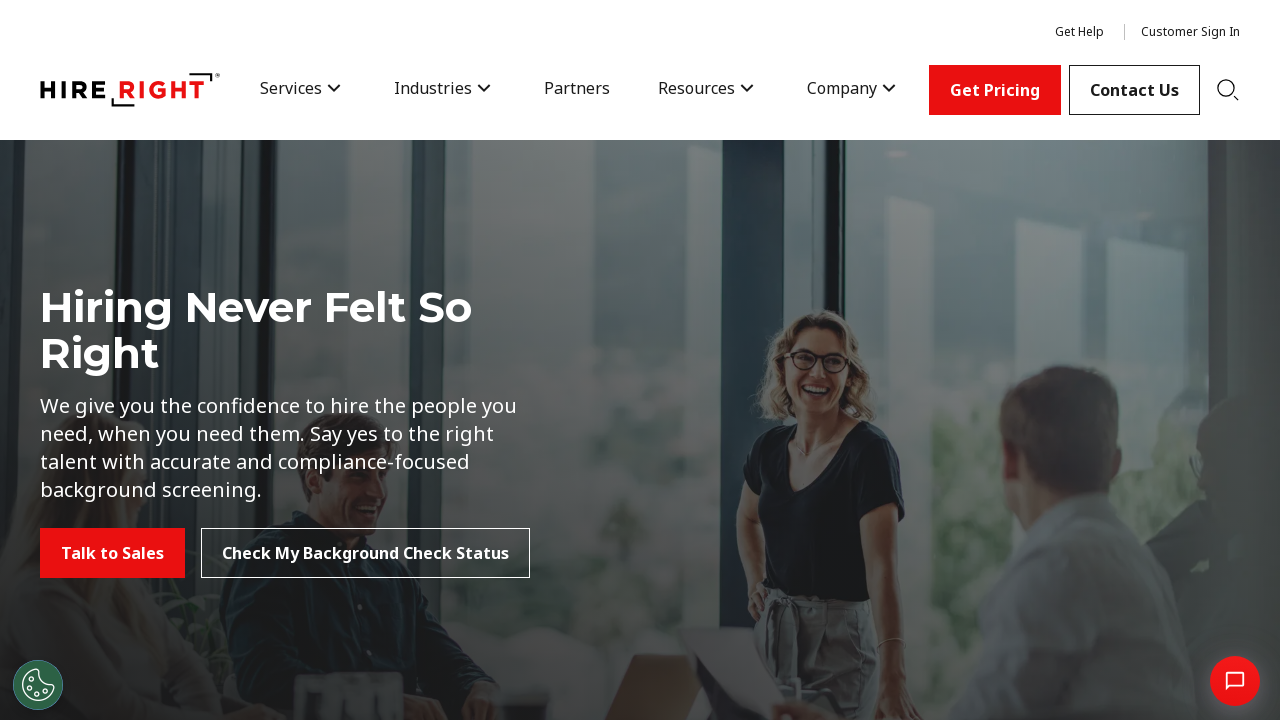

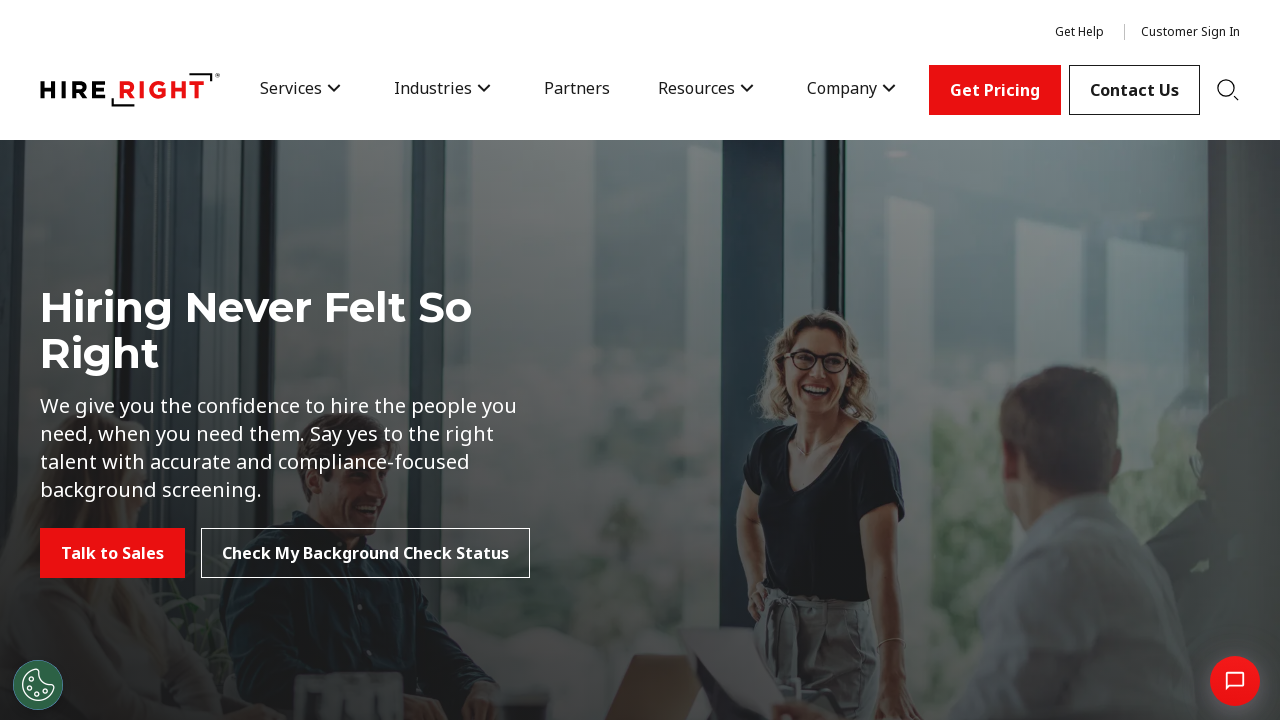